Tests the e-commerce flow on DemoBlaze by navigating to Laptops category, selecting a MacBook Air, adding it to cart, and accepting the confirmation alert

Starting URL: https://www.demoblaze.com/

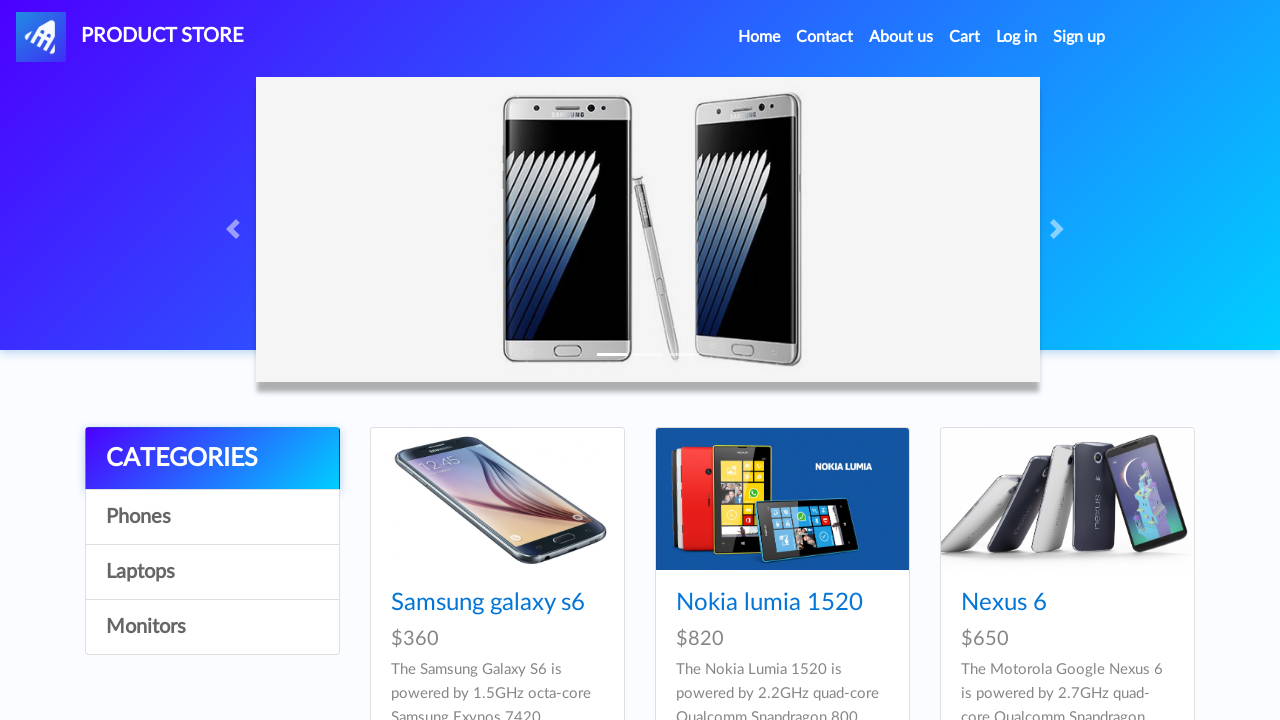

Clicked on Laptops category at (212, 572) on text=Laptops
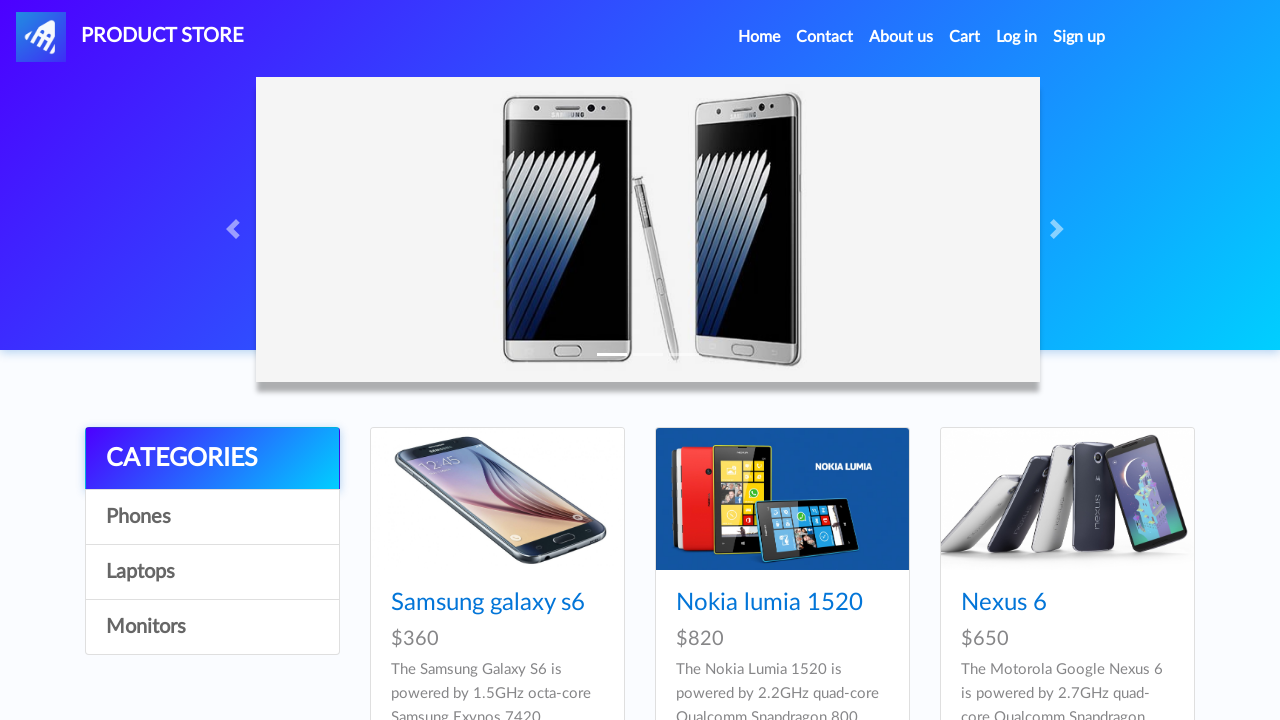

Waited for products to load
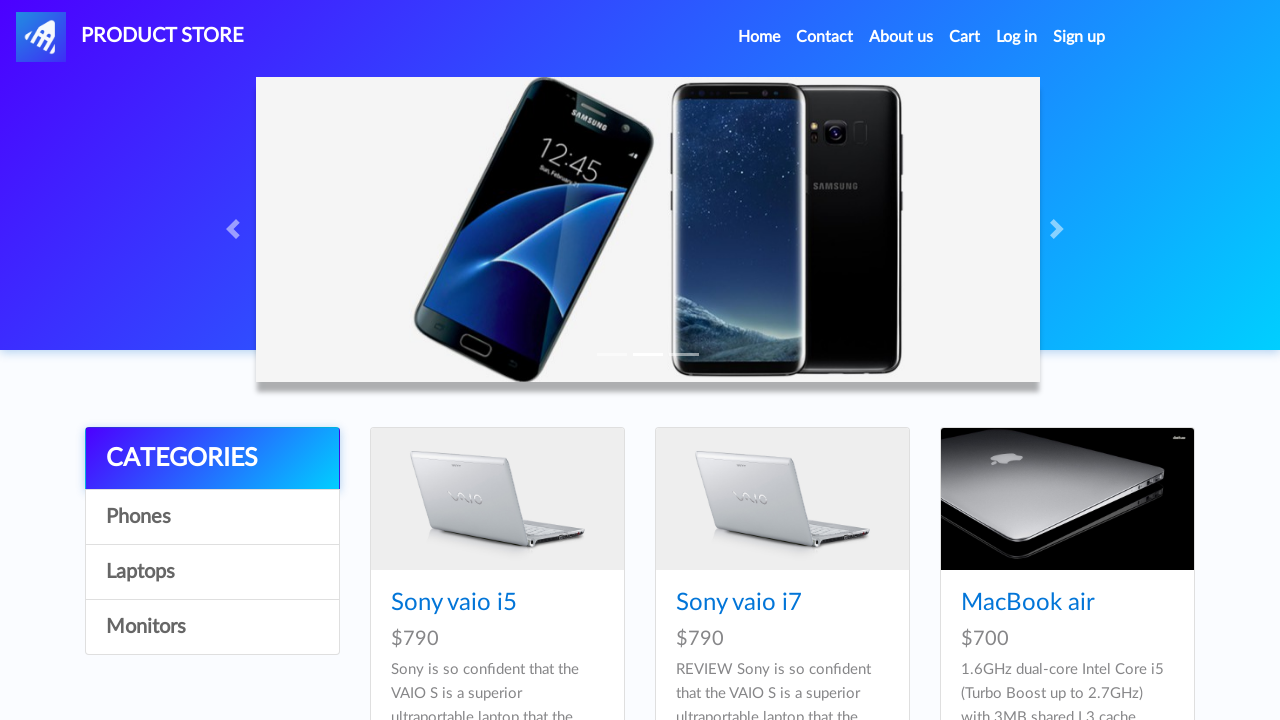

Clicked on MacBook Air product at (1028, 603) on text=MacBook air
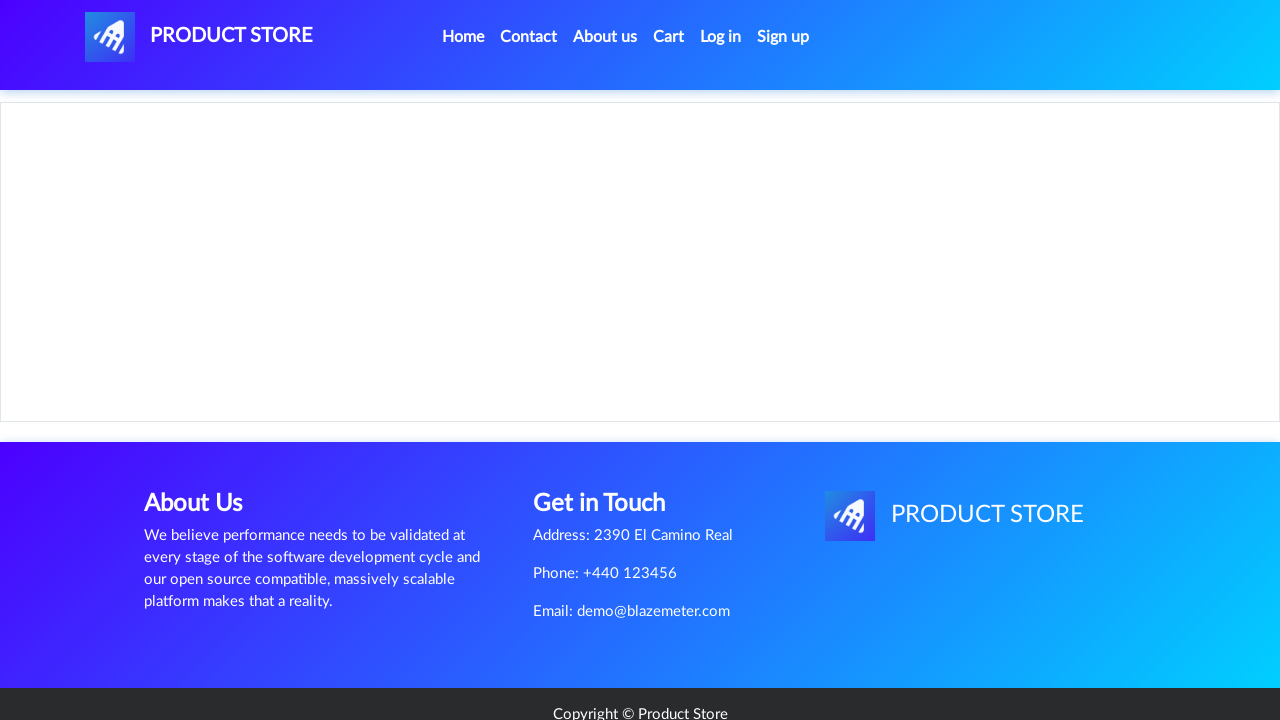

Add to cart button loaded on product page
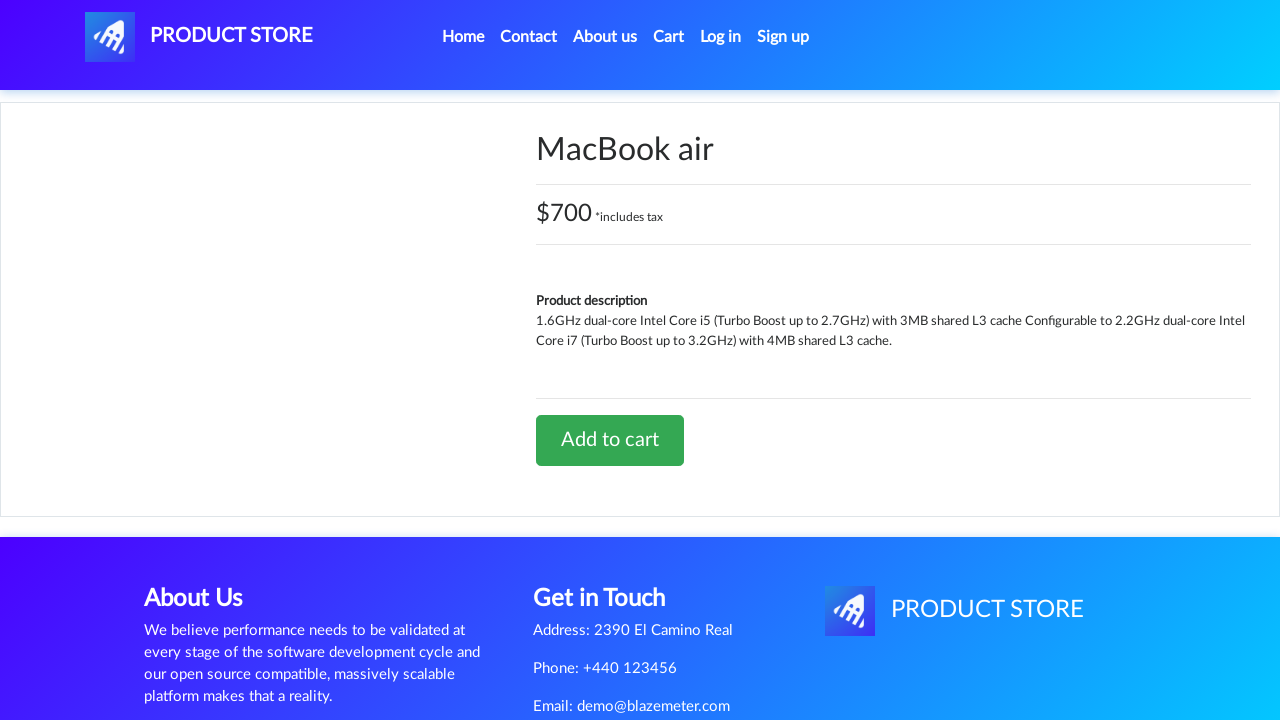

Clicked Add to cart button at (610, 440) on text=Add to cart
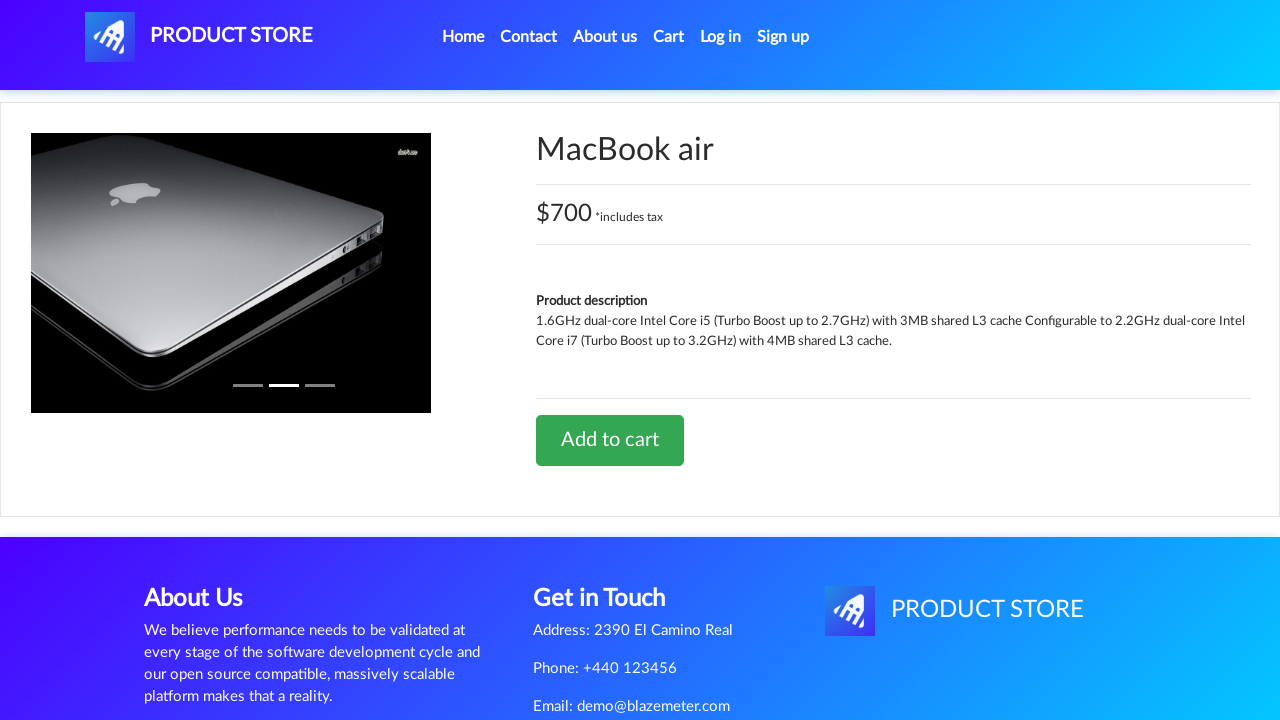

Set up dialog handler to accept alerts
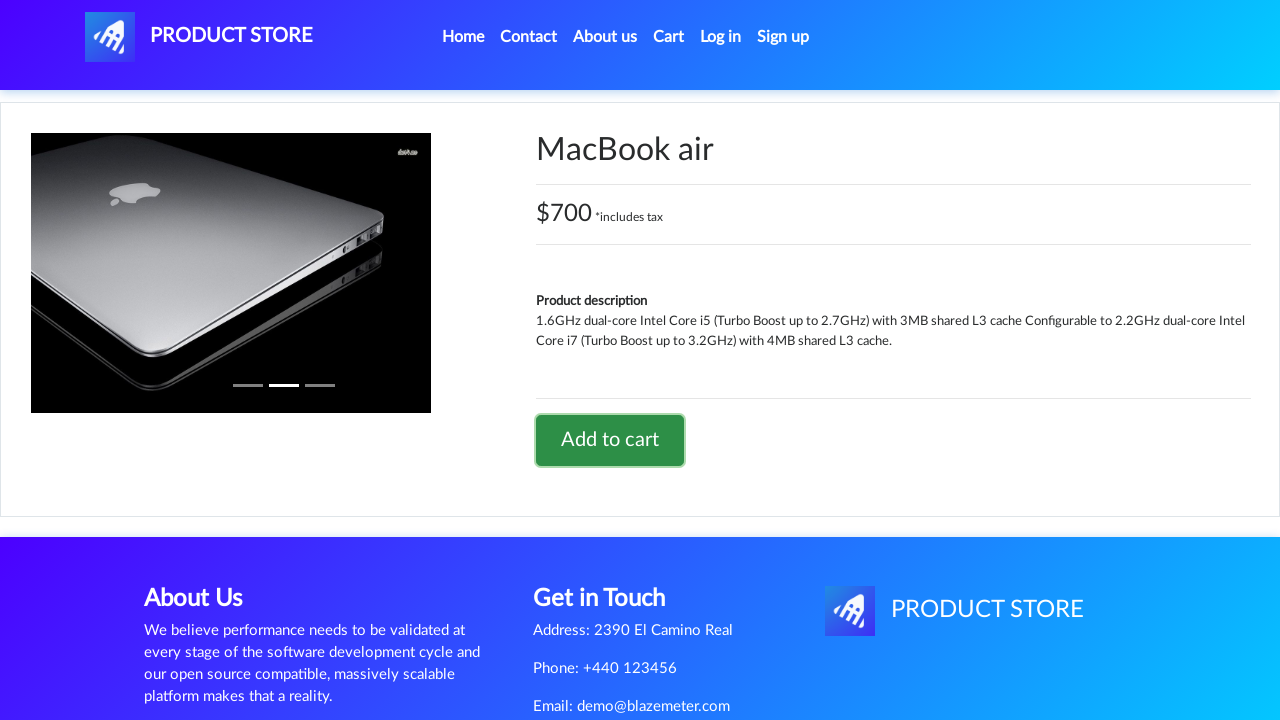

Waited for alert confirmation to be processed
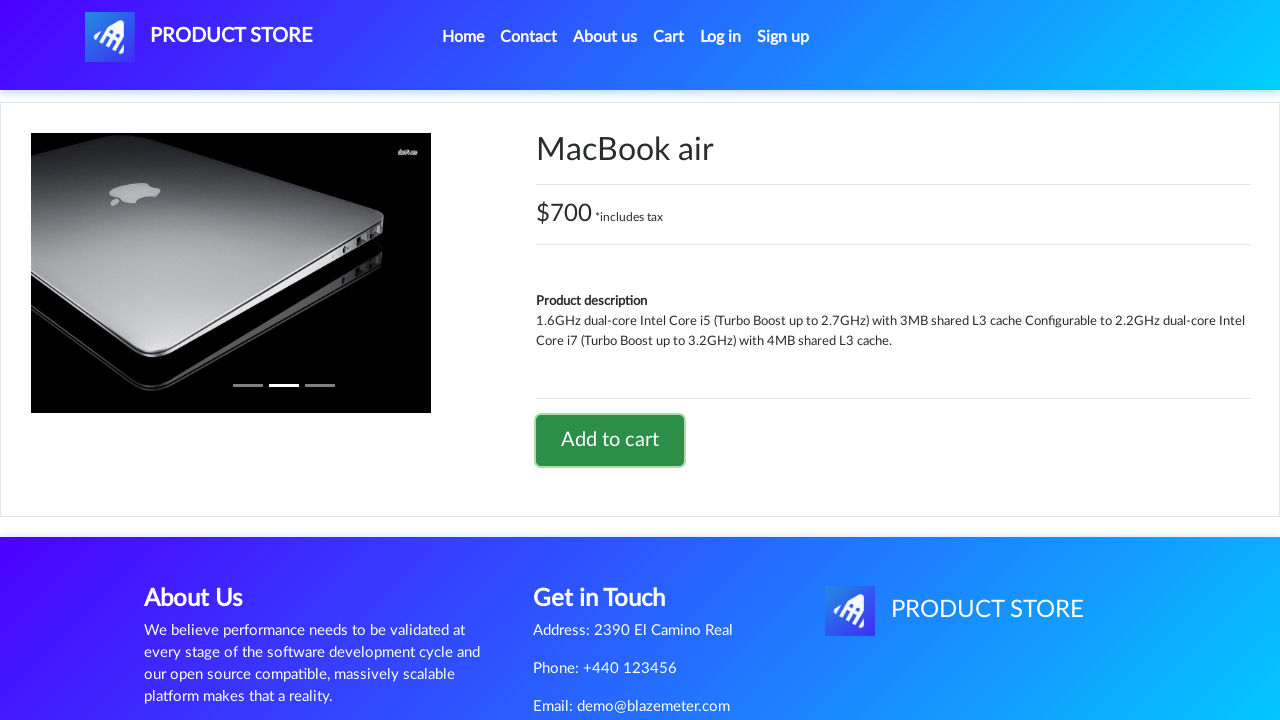

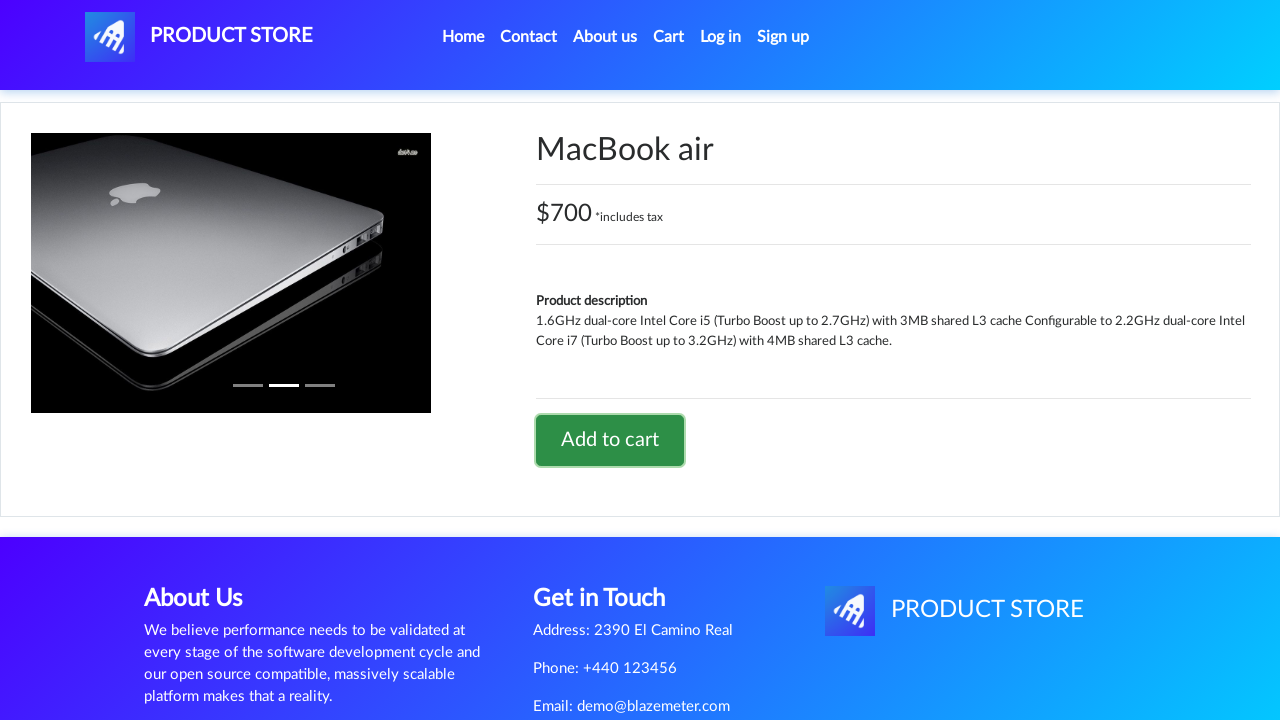